Tests checking multiple checkboxes on the page

Starting URL: https://the-internet.herokuapp.com/checkboxes

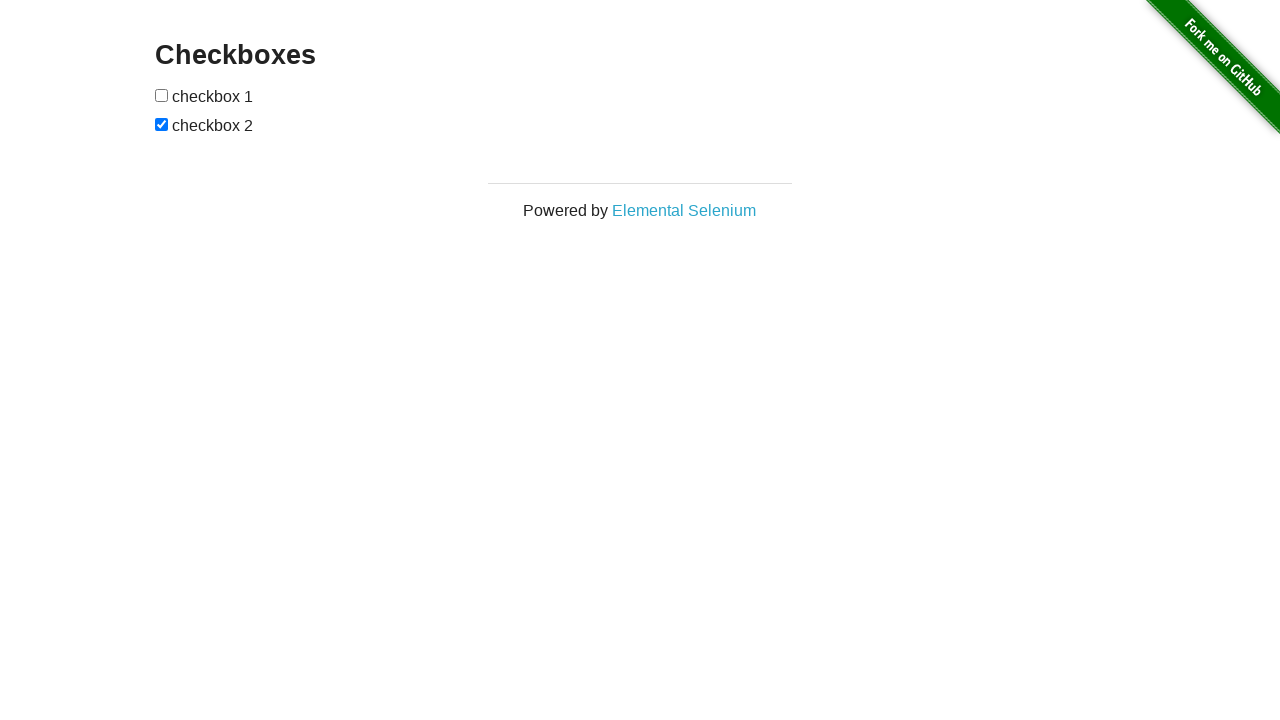

Located all checkboxes on the page
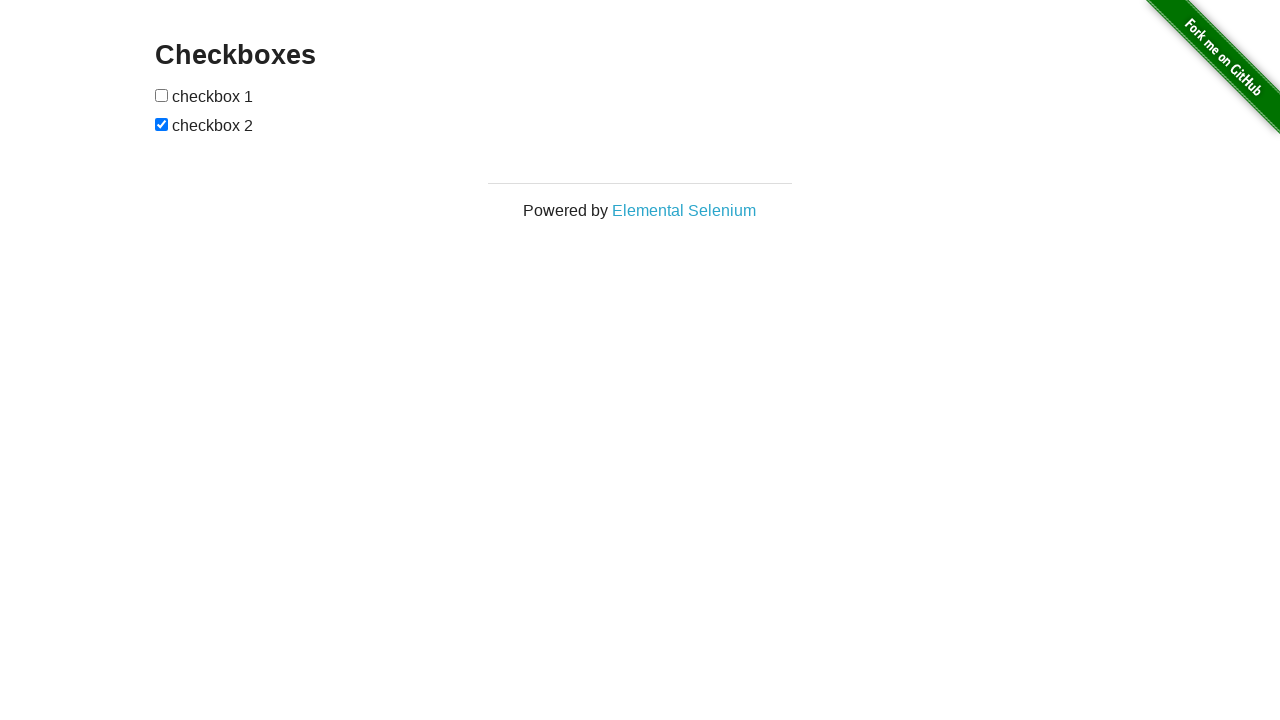

Checked checkbox 1 at (162, 95) on [type="checkbox"] >> nth=0
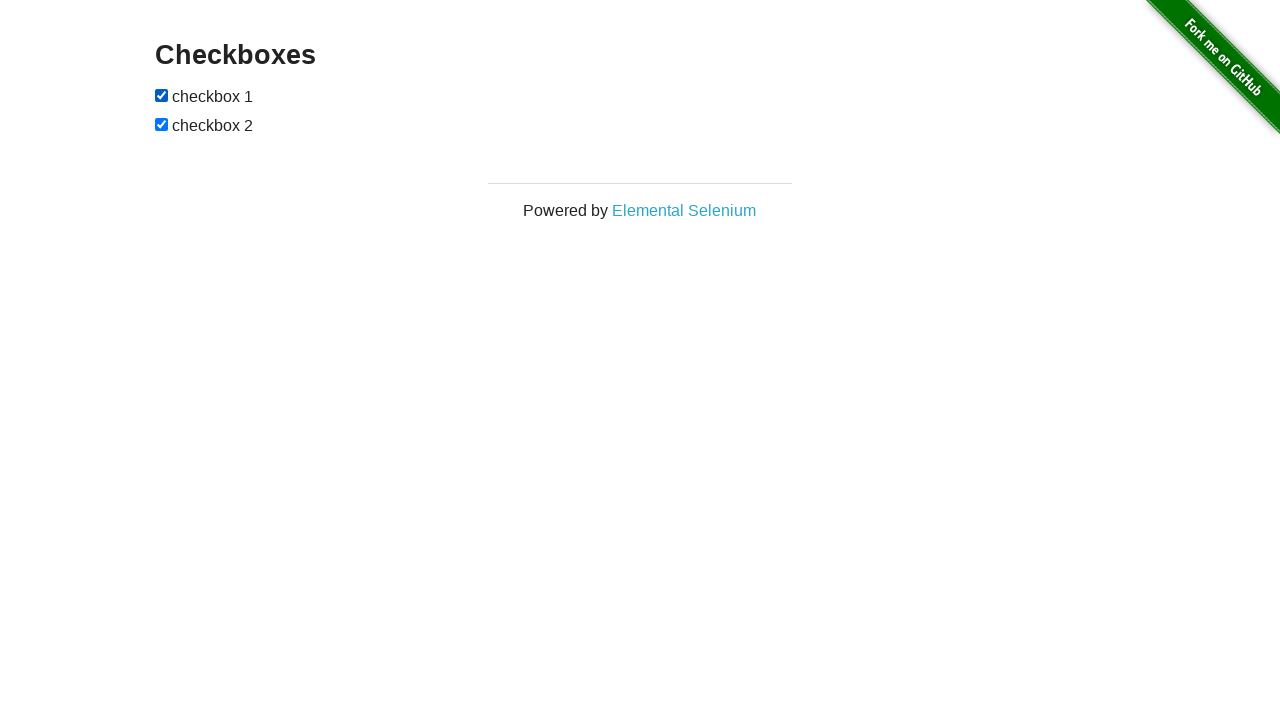

Checked checkbox 2 on [type="checkbox"] >> nth=1
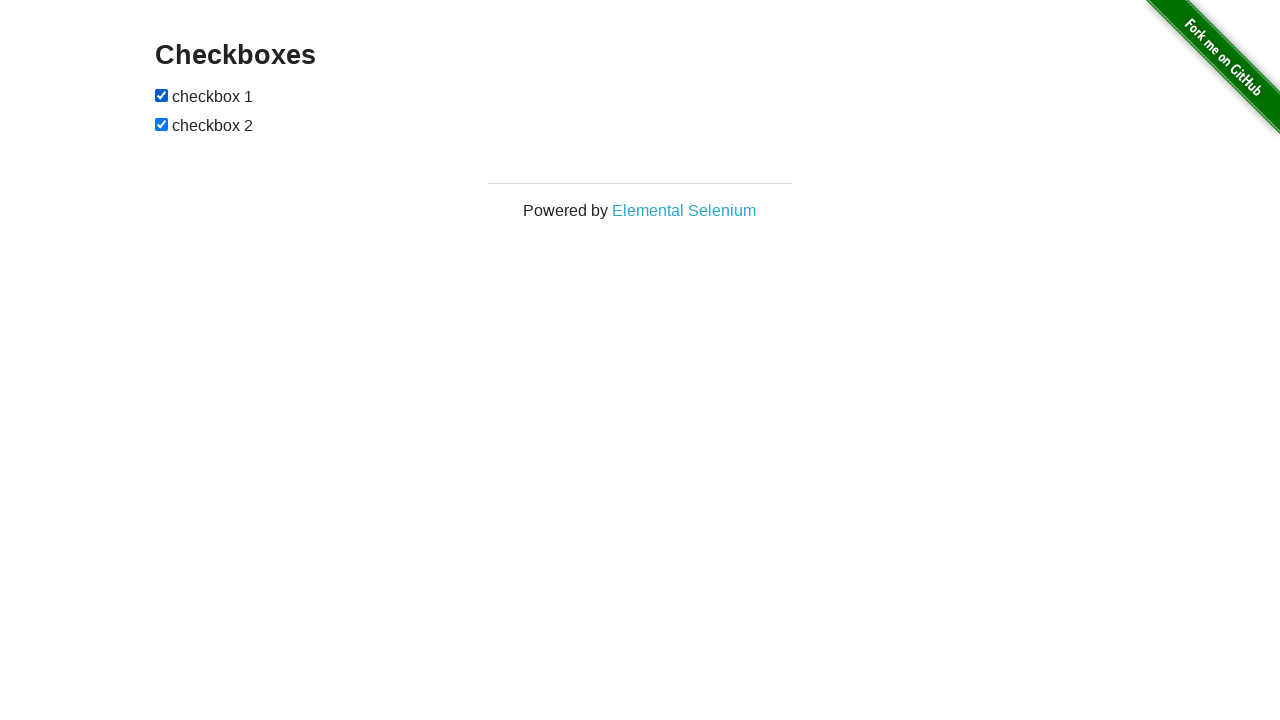

Verified checkbox 1 is checked
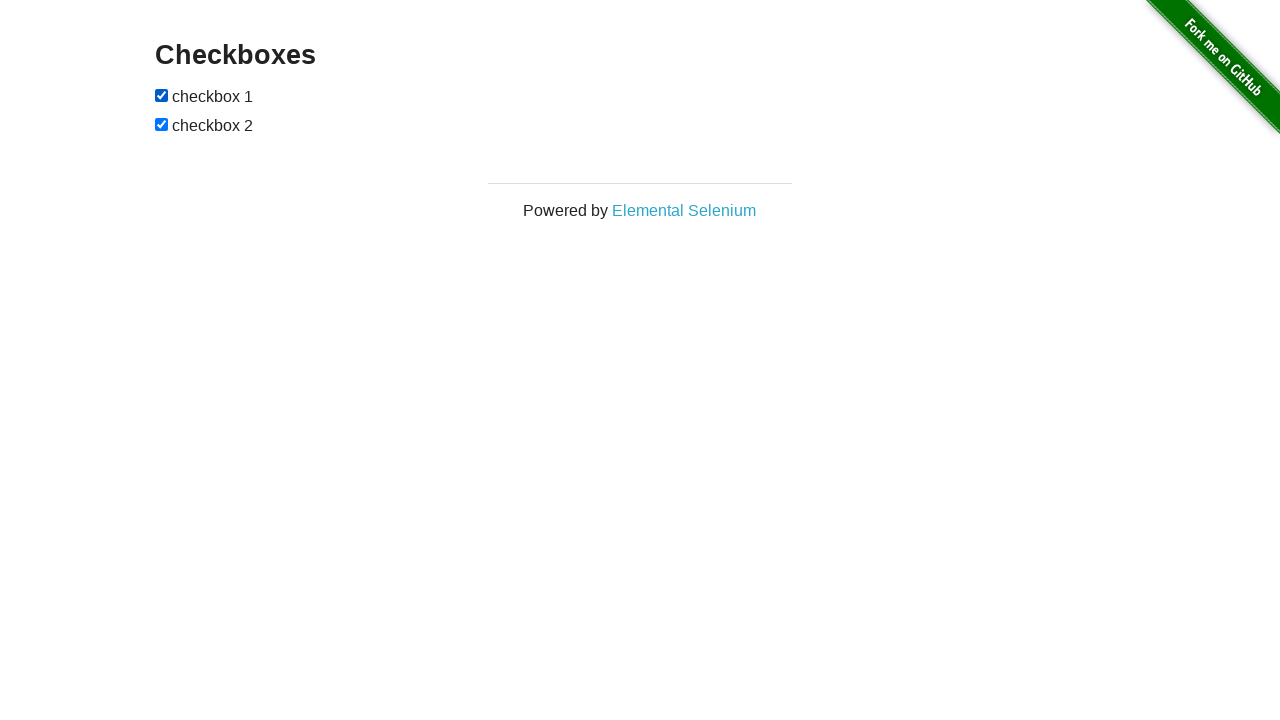

Verified checkbox 2 is checked
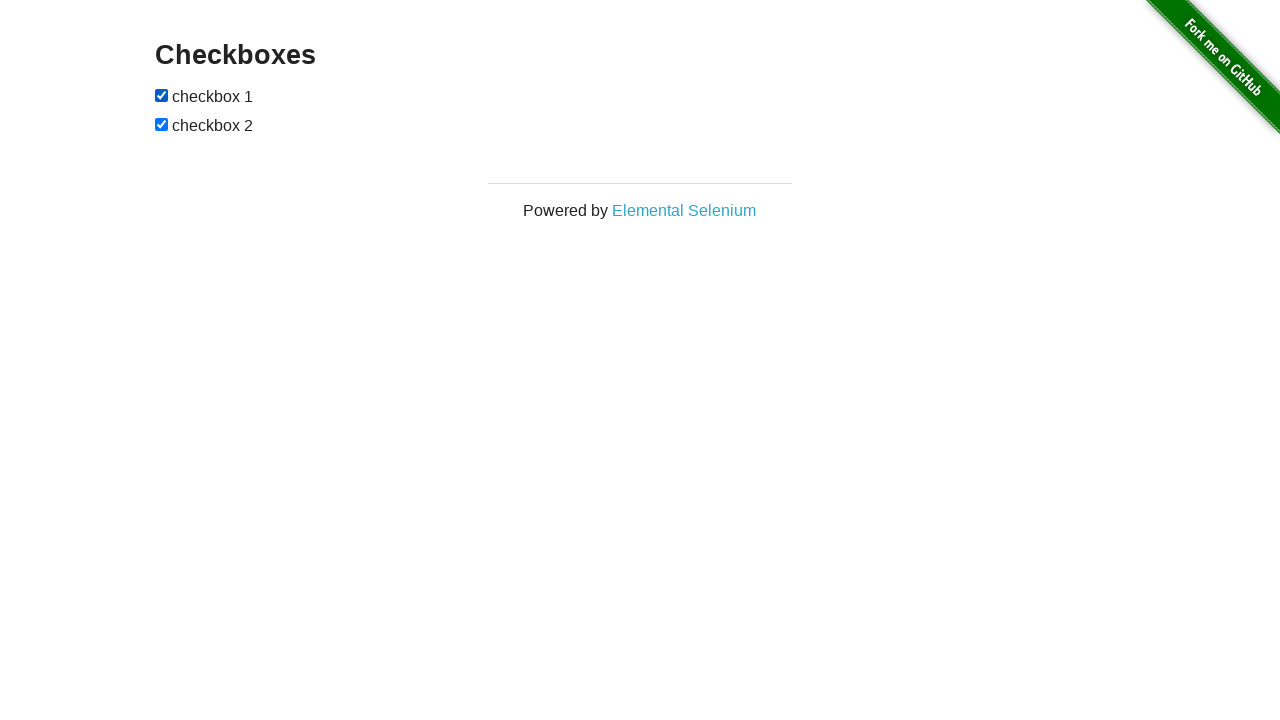

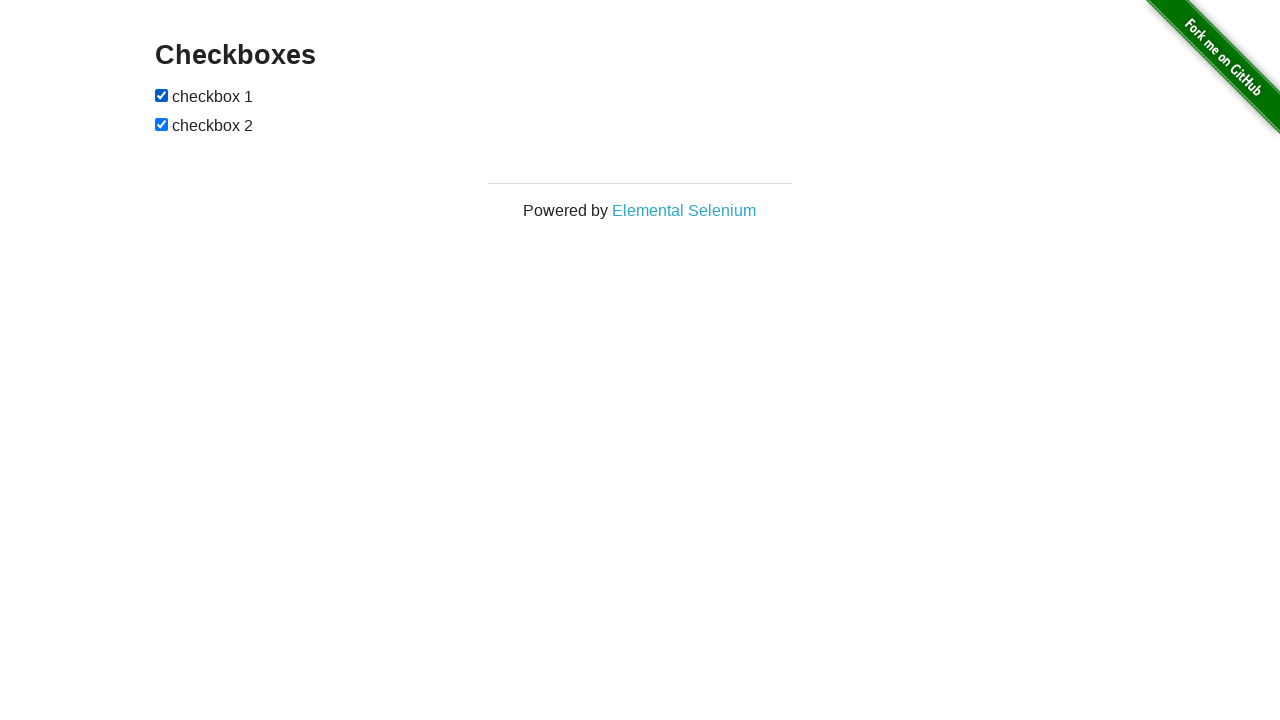